Tests autocomplete functionality by typing partial text and using keyboard navigation to select from suggestions

Starting URL: http://qaclickacademy.com/practice.php

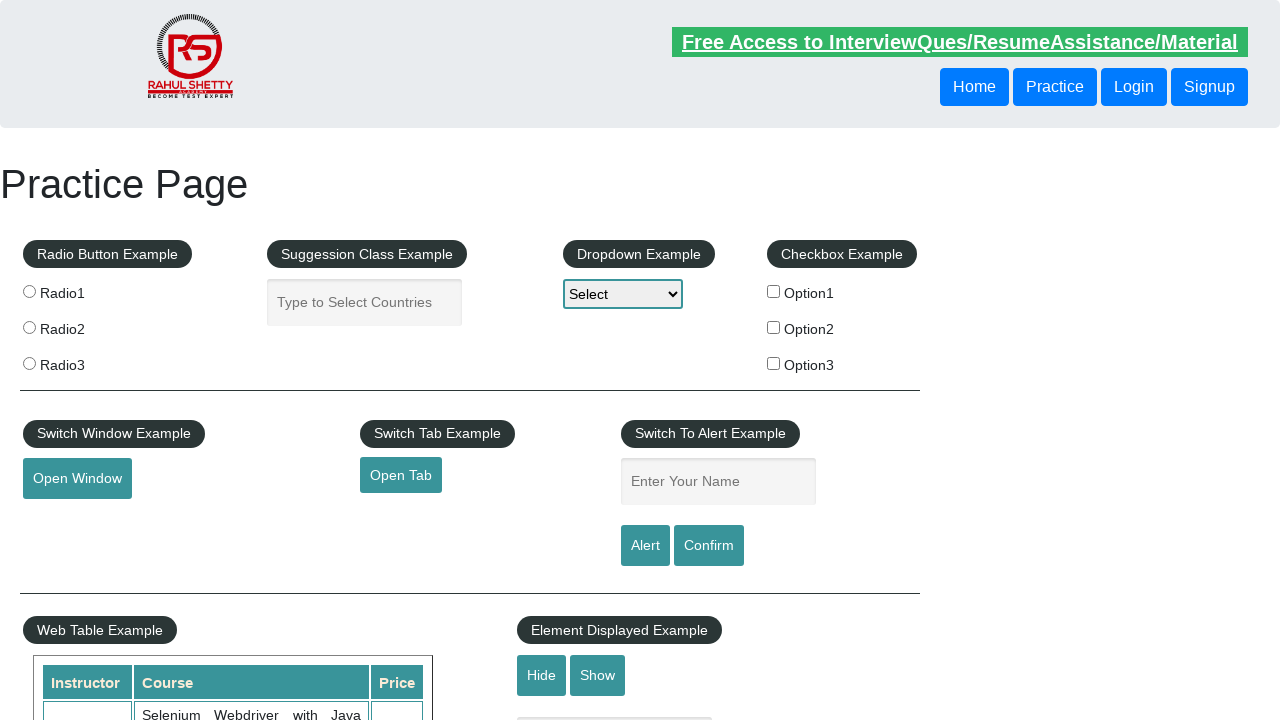

Typed 'ind' into autocomplete input field on .inputs.ui-autocomplete-input
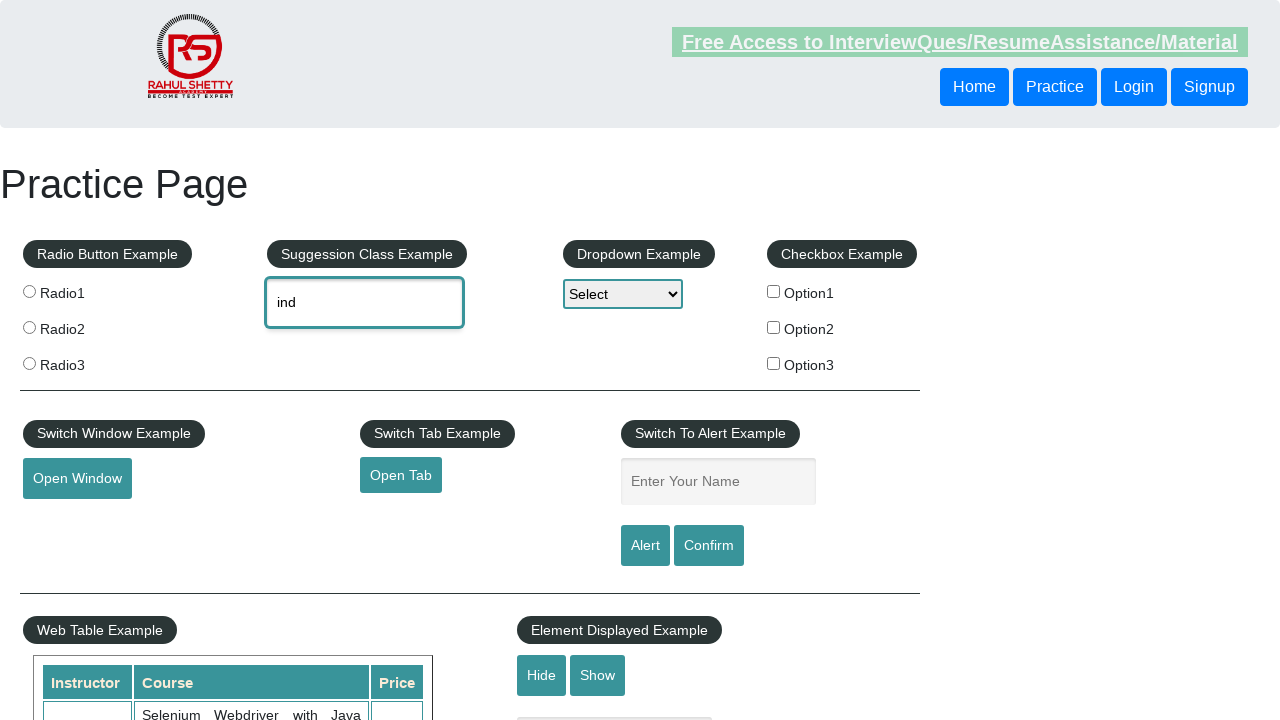

Waited 2 seconds for autocomplete suggestions to appear
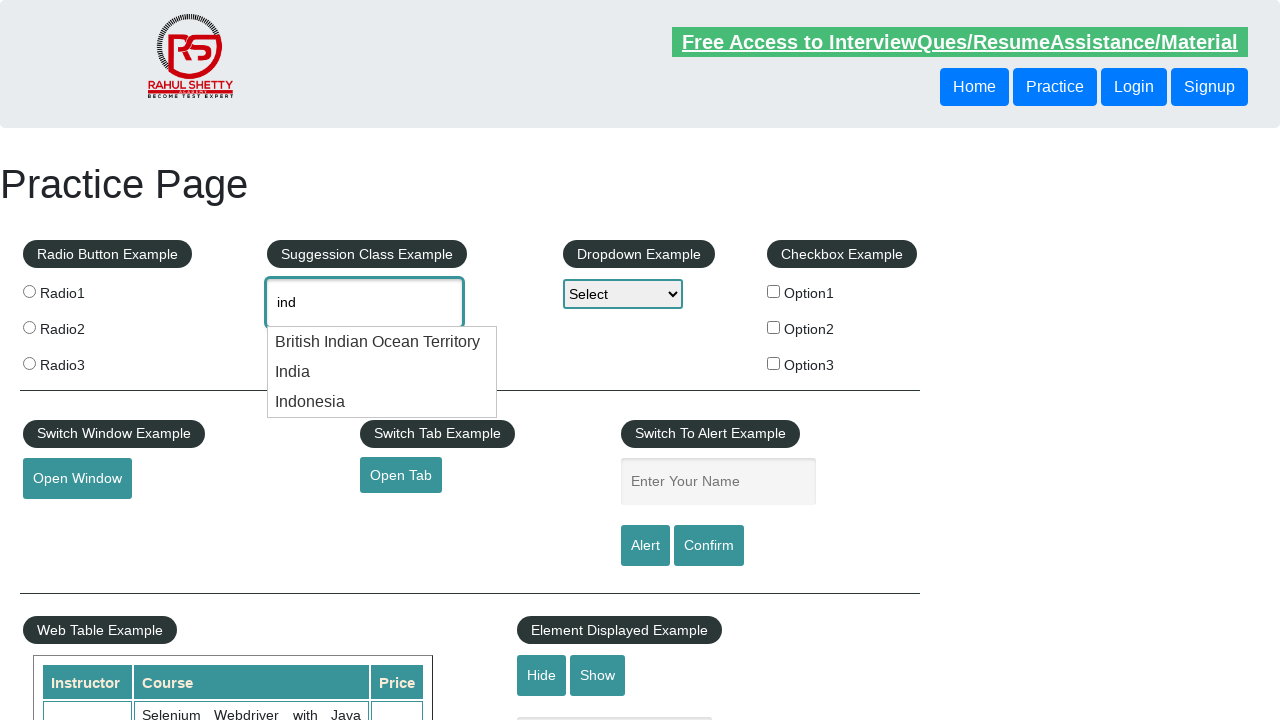

Pressed down arrow once to navigate to first suggestion on #autocomplete
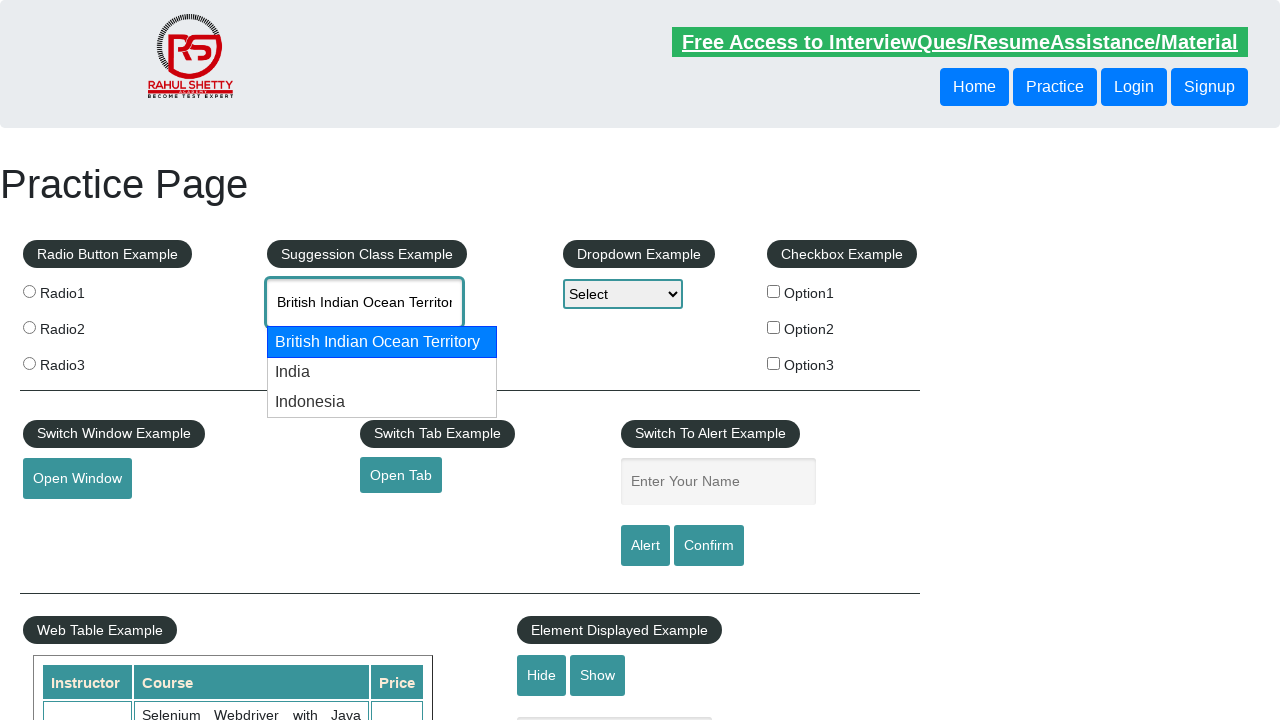

Pressed down arrow again to navigate to second suggestion on #autocomplete
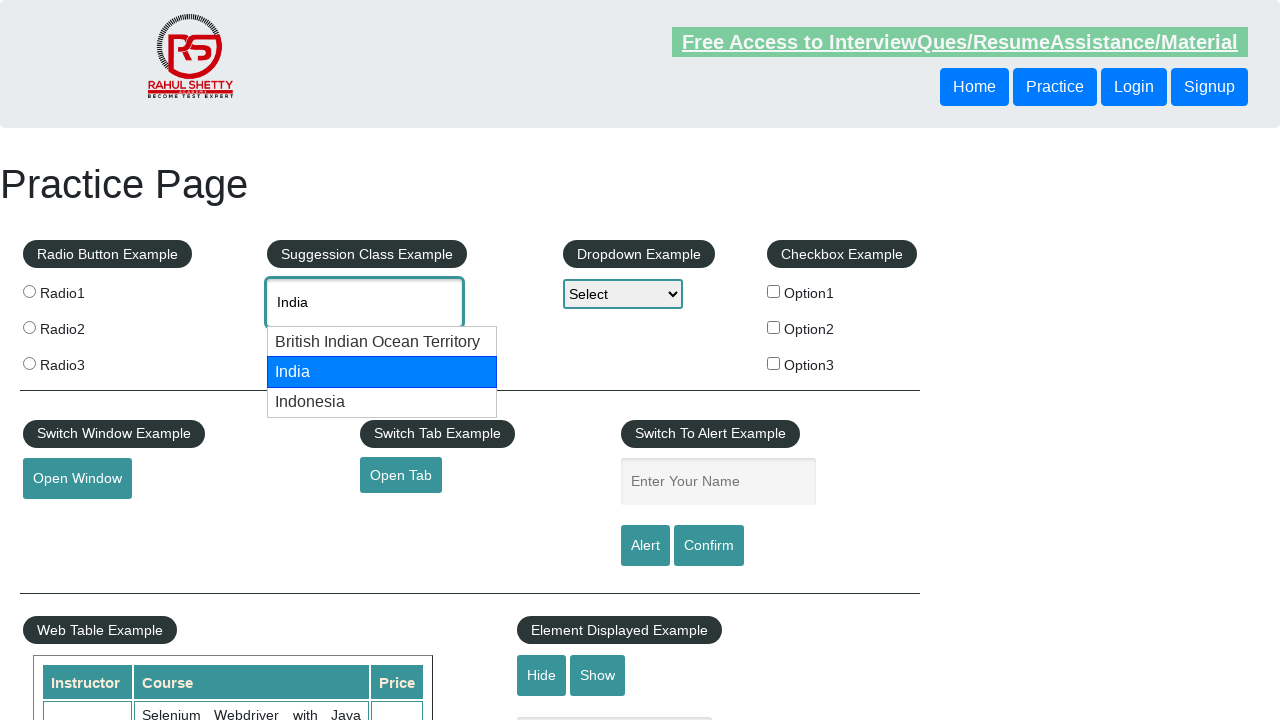

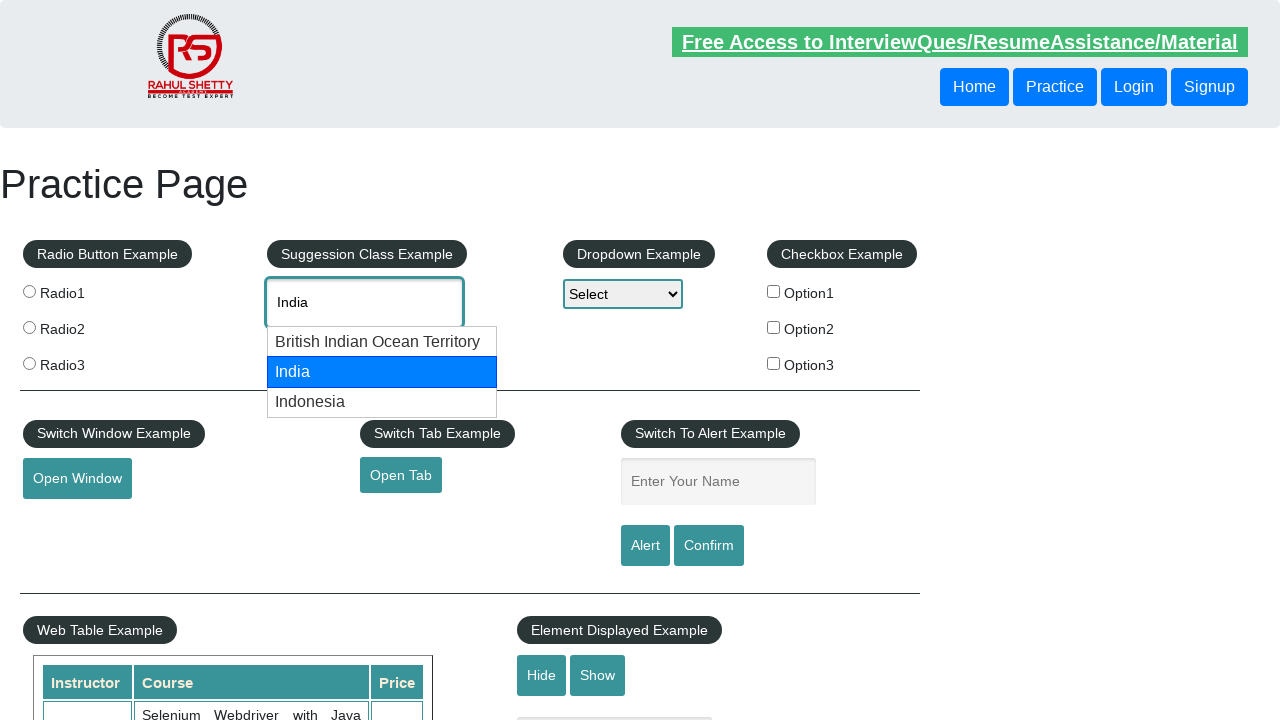